Tests clearing the complete state of all items by checking and then unchecking the toggle all checkbox

Starting URL: https://demo.playwright.dev/todomvc

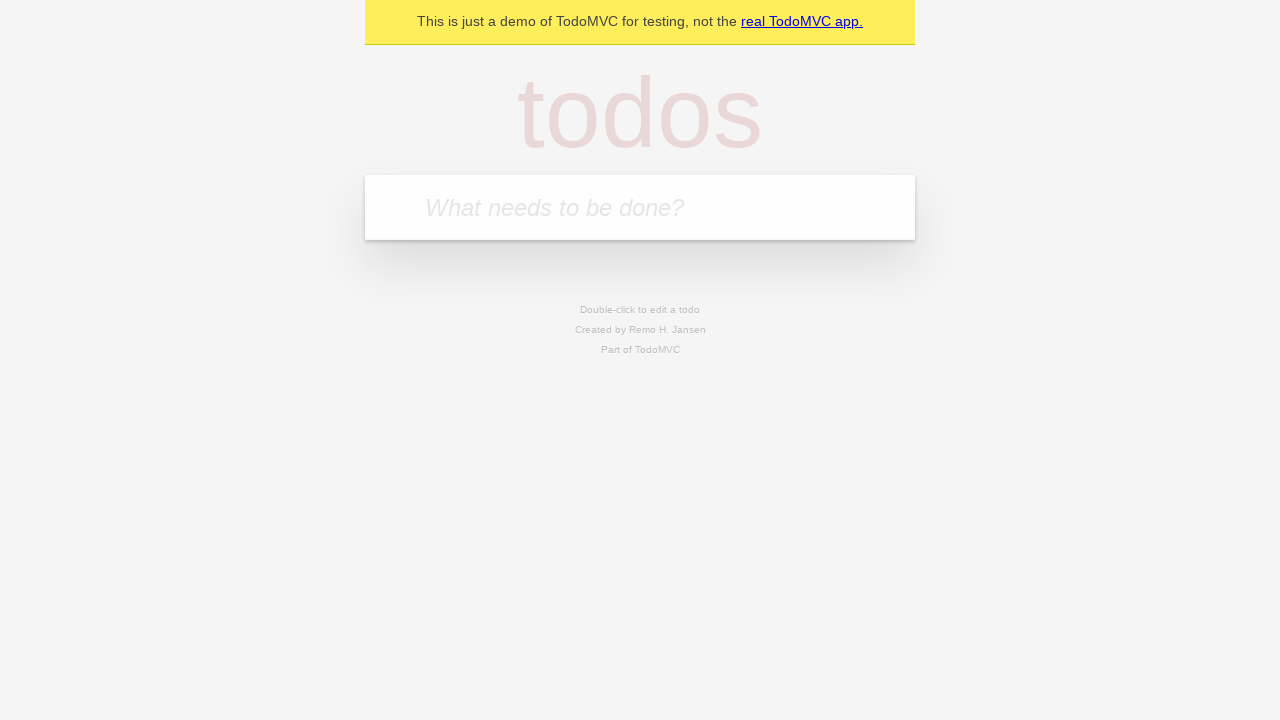

Filled todo input with 'buy some cheese' on internal:attr=[placeholder="What needs to be done?"i]
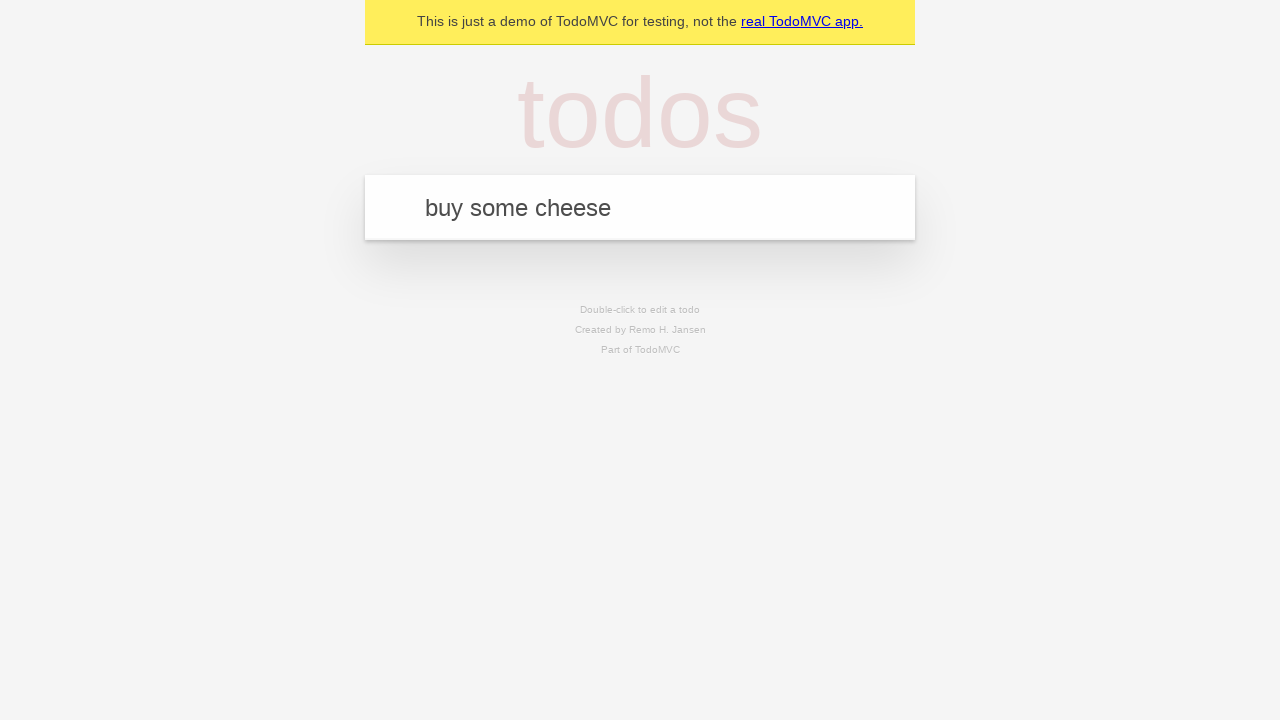

Pressed Enter to add first todo item on internal:attr=[placeholder="What needs to be done?"i]
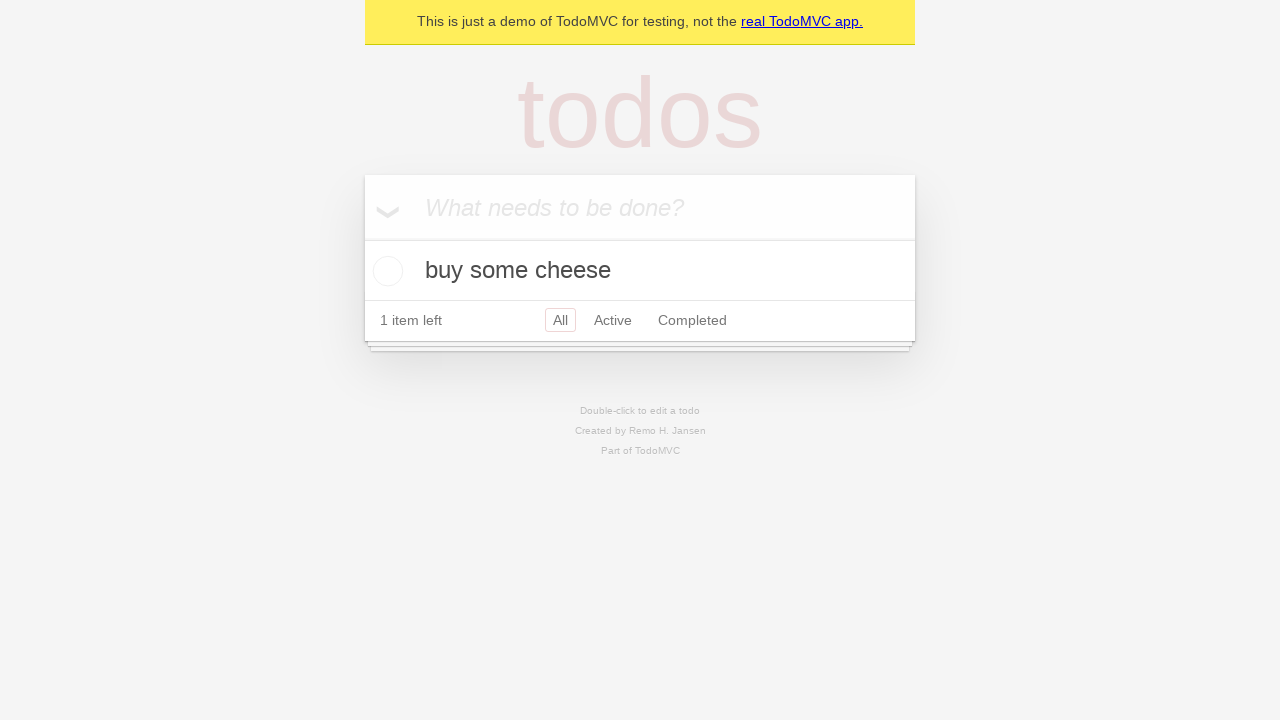

Filled todo input with 'feed the cat' on internal:attr=[placeholder="What needs to be done?"i]
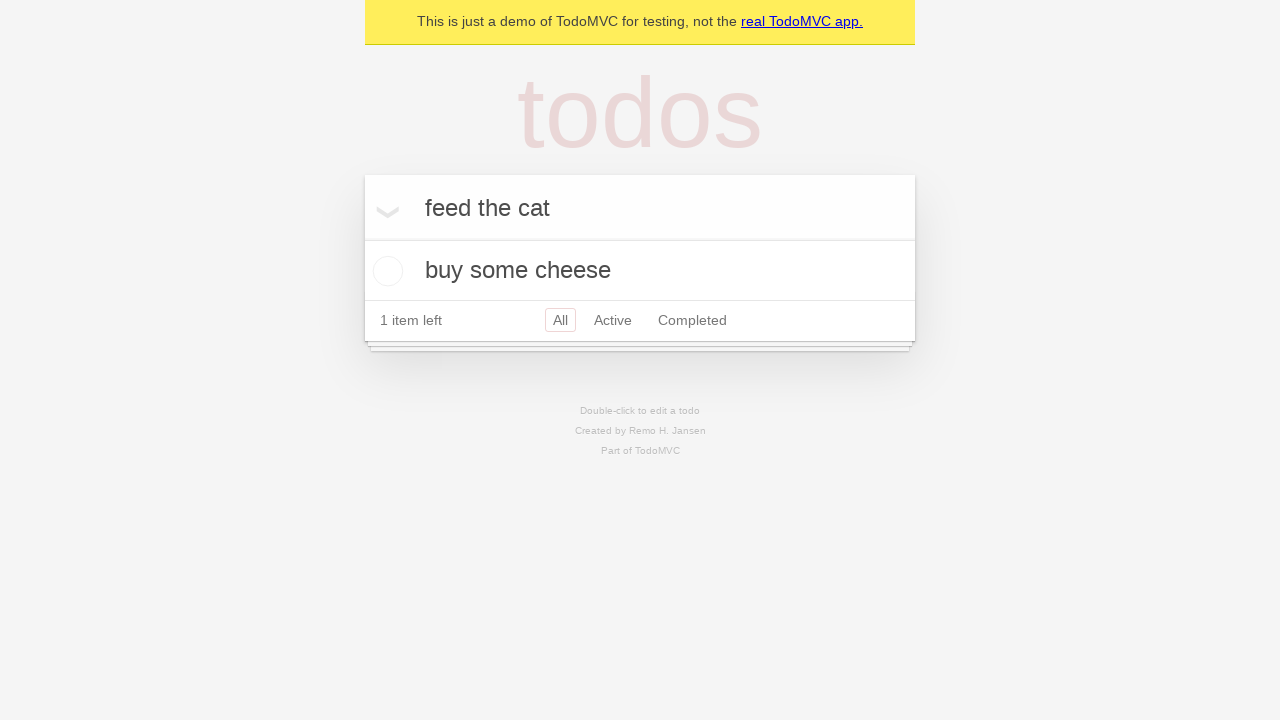

Pressed Enter to add second todo item on internal:attr=[placeholder="What needs to be done?"i]
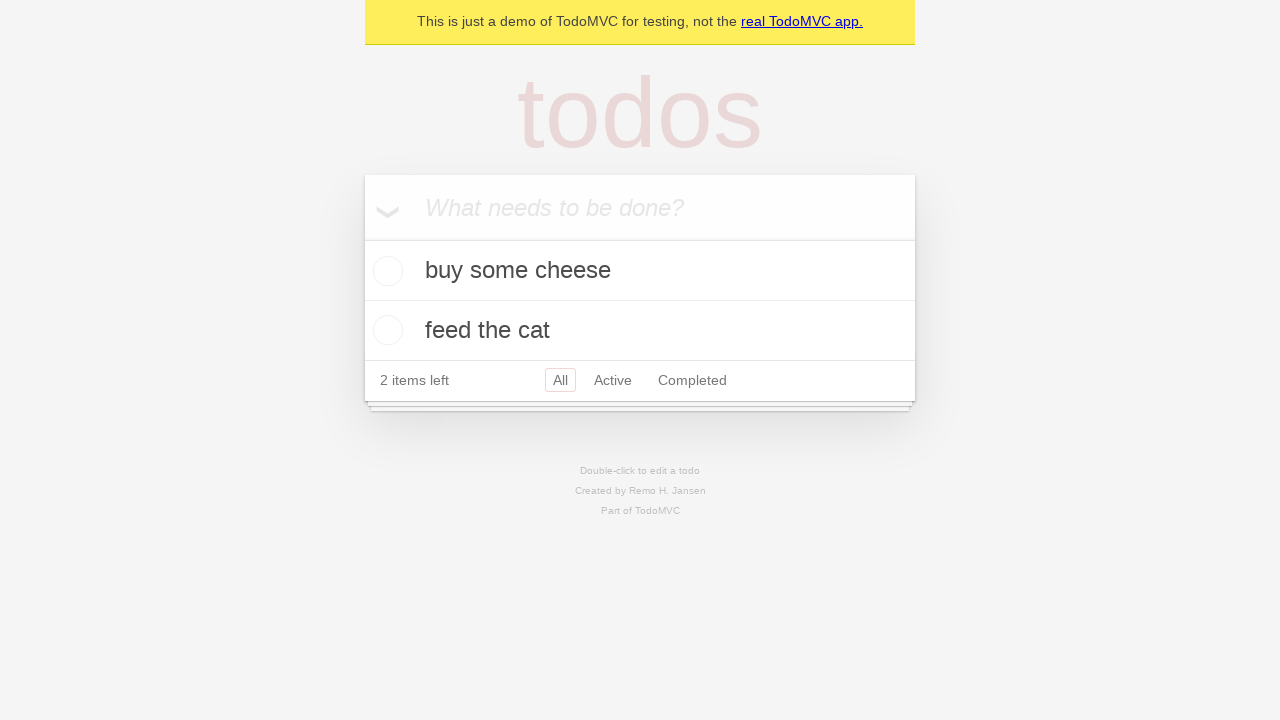

Filled todo input with 'book a doctors appointment' on internal:attr=[placeholder="What needs to be done?"i]
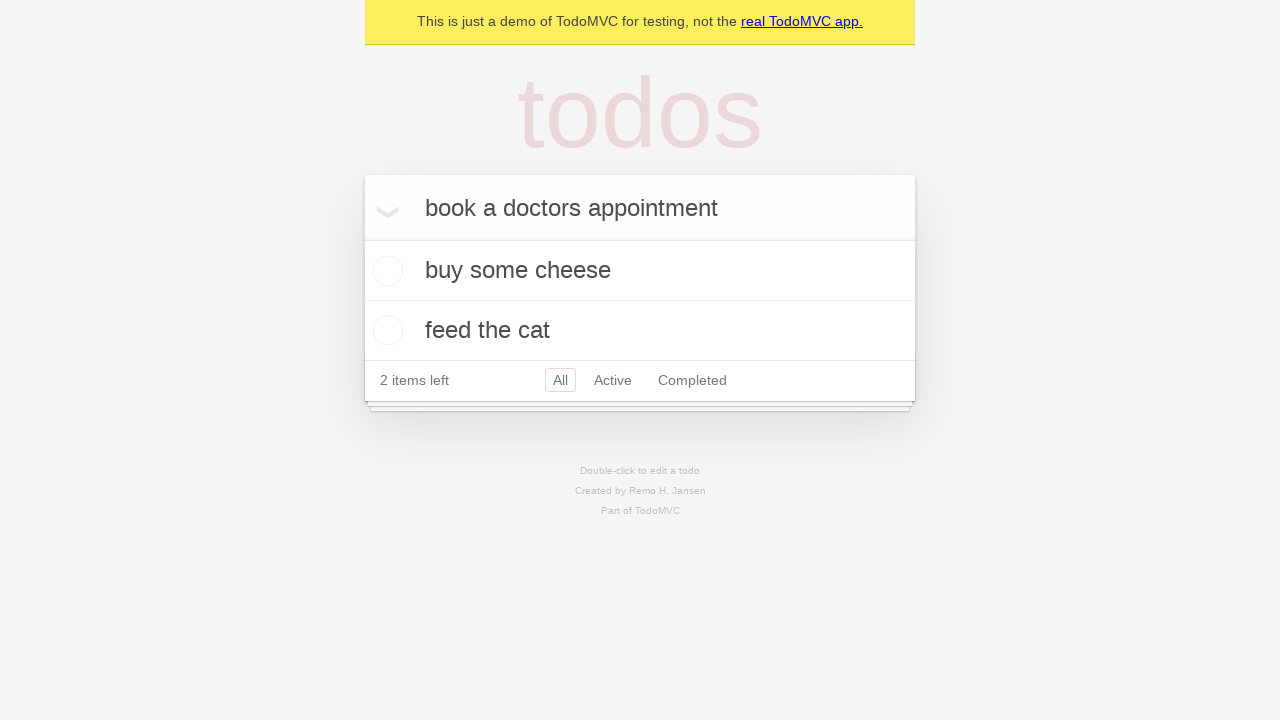

Pressed Enter to add third todo item on internal:attr=[placeholder="What needs to be done?"i]
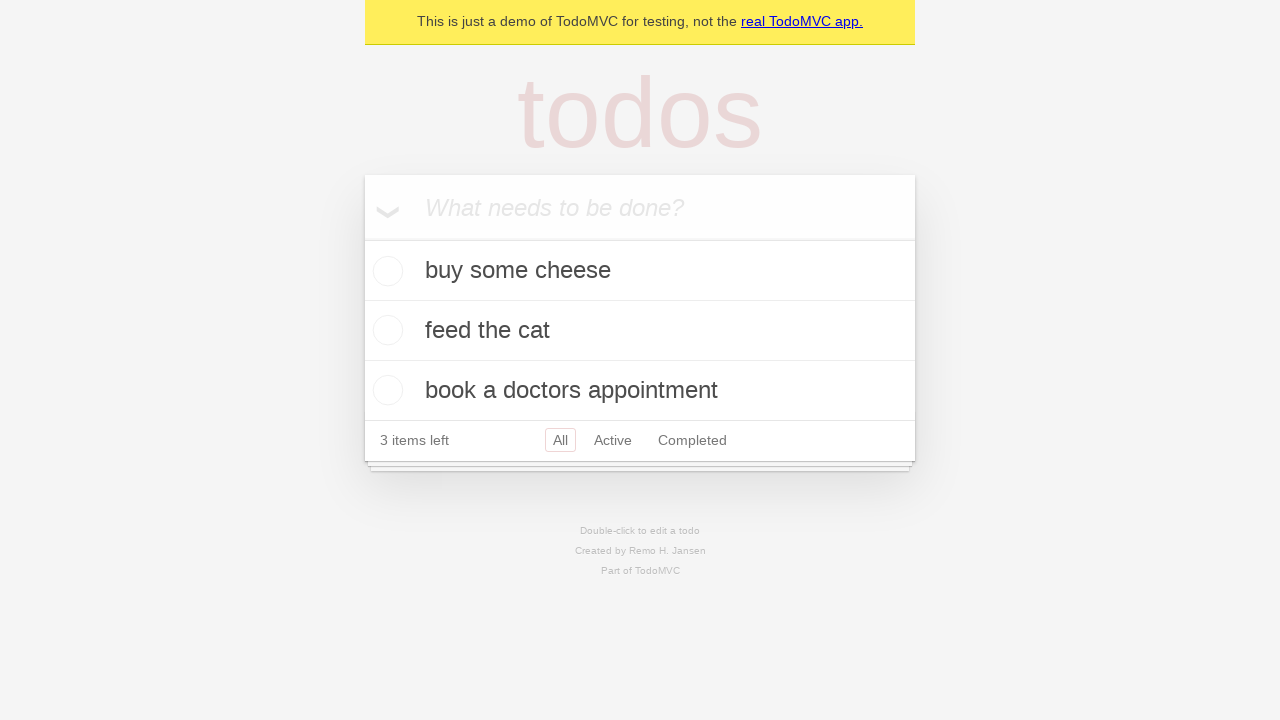

Located toggle all checkbox
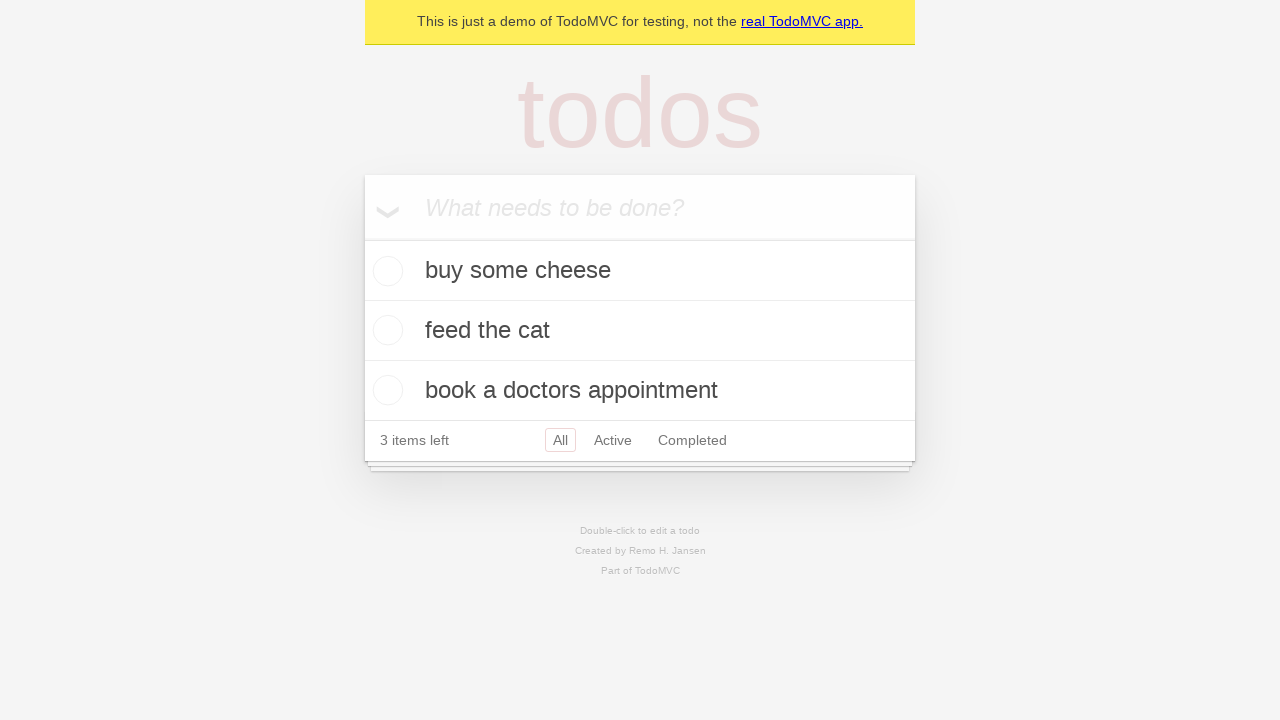

Checked toggle all checkbox to mark all items as complete at (362, 238) on internal:label="Mark all as complete"i
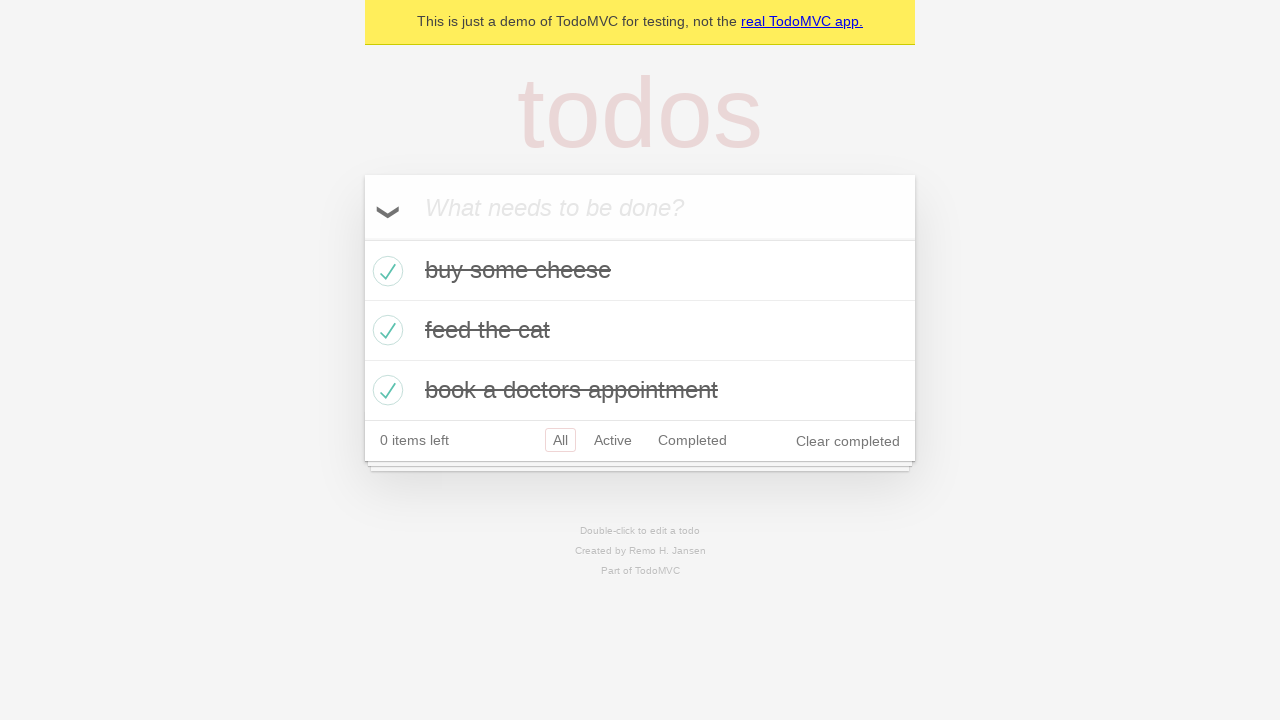

Unchecked toggle all checkbox to clear complete state of all items at (362, 238) on internal:label="Mark all as complete"i
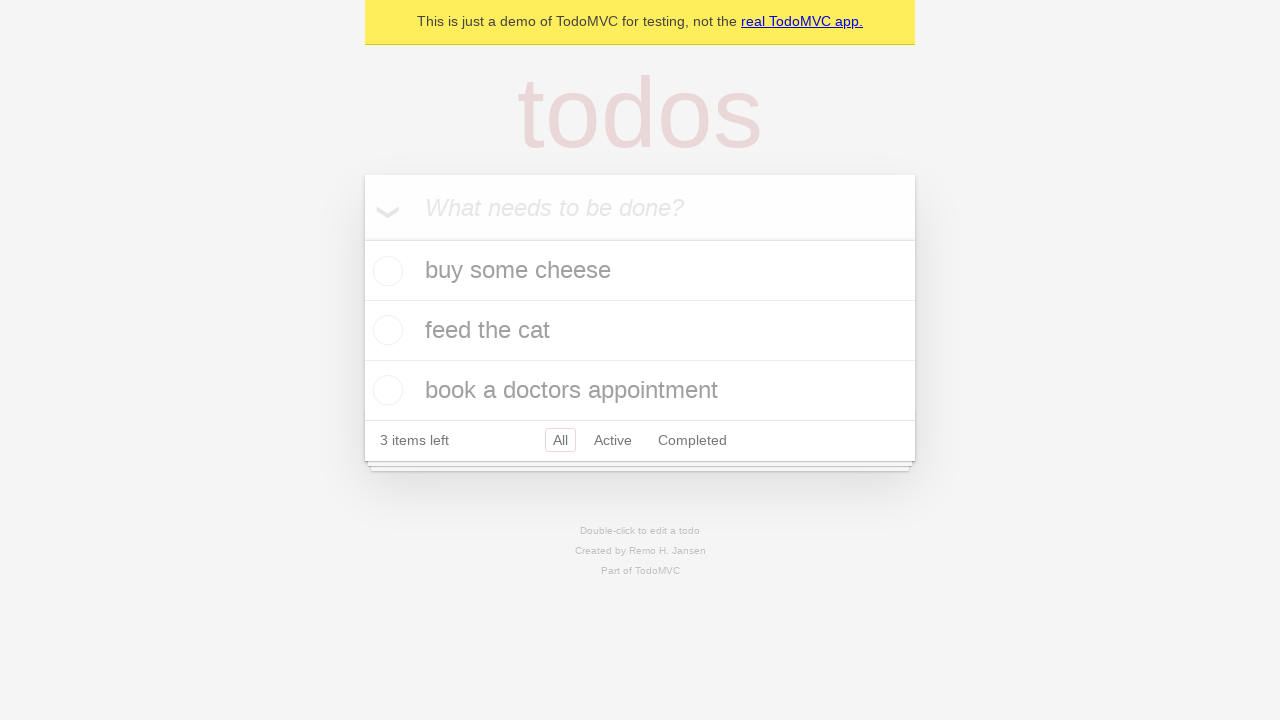

Verified todo items are present and uncompleted
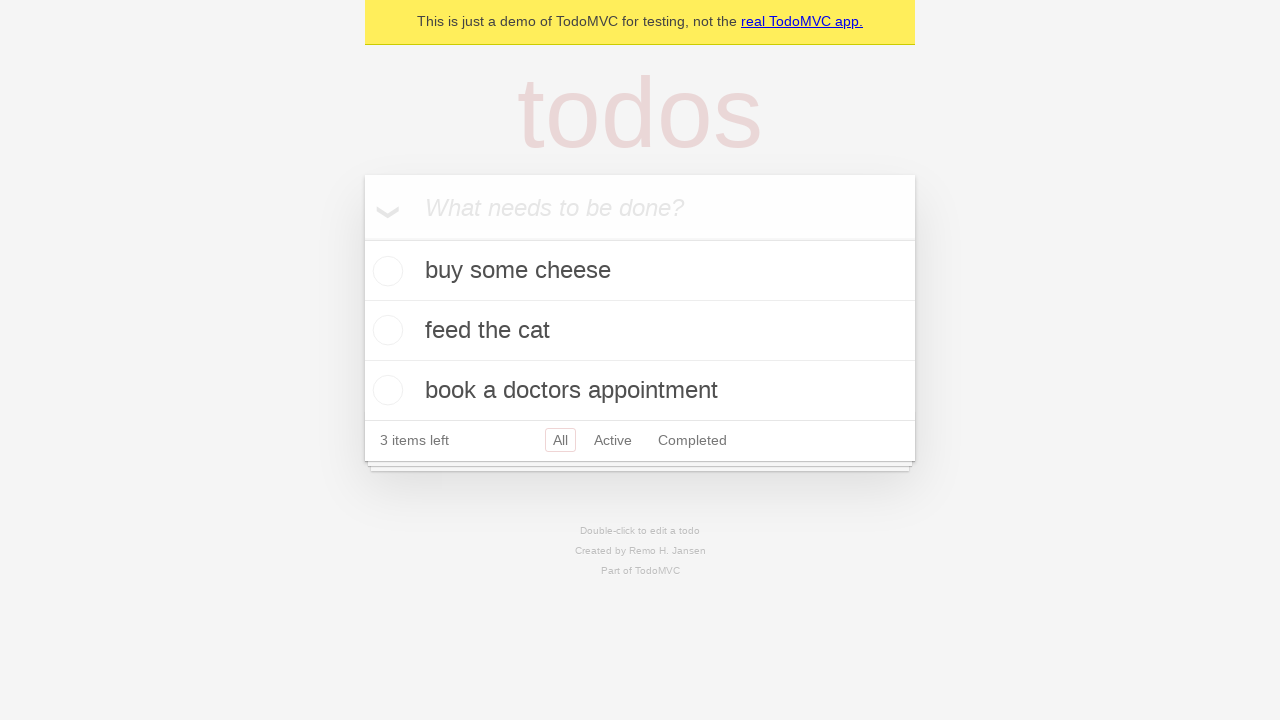

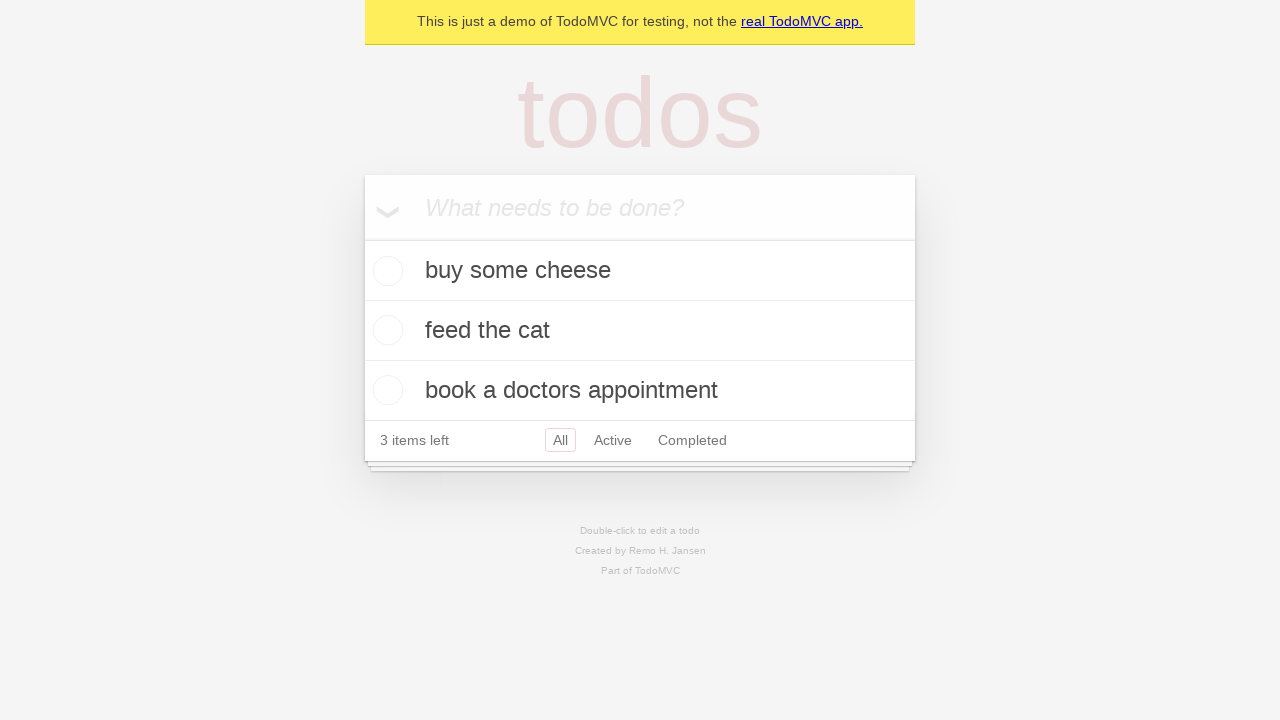